Navigates to a page and verifies it loads successfully by checking the page title exists

Starting URL: https://appstorrent.org/info-activation/ked-by-monter-group/

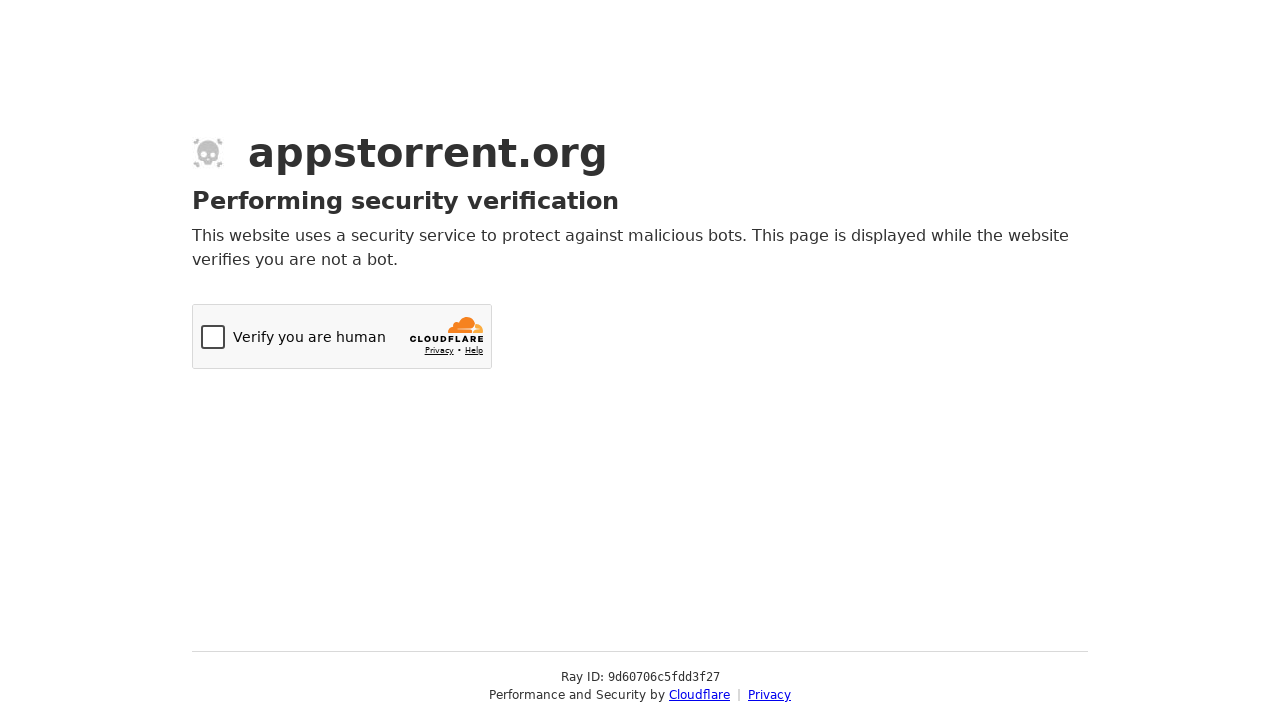

Navigated to the application page
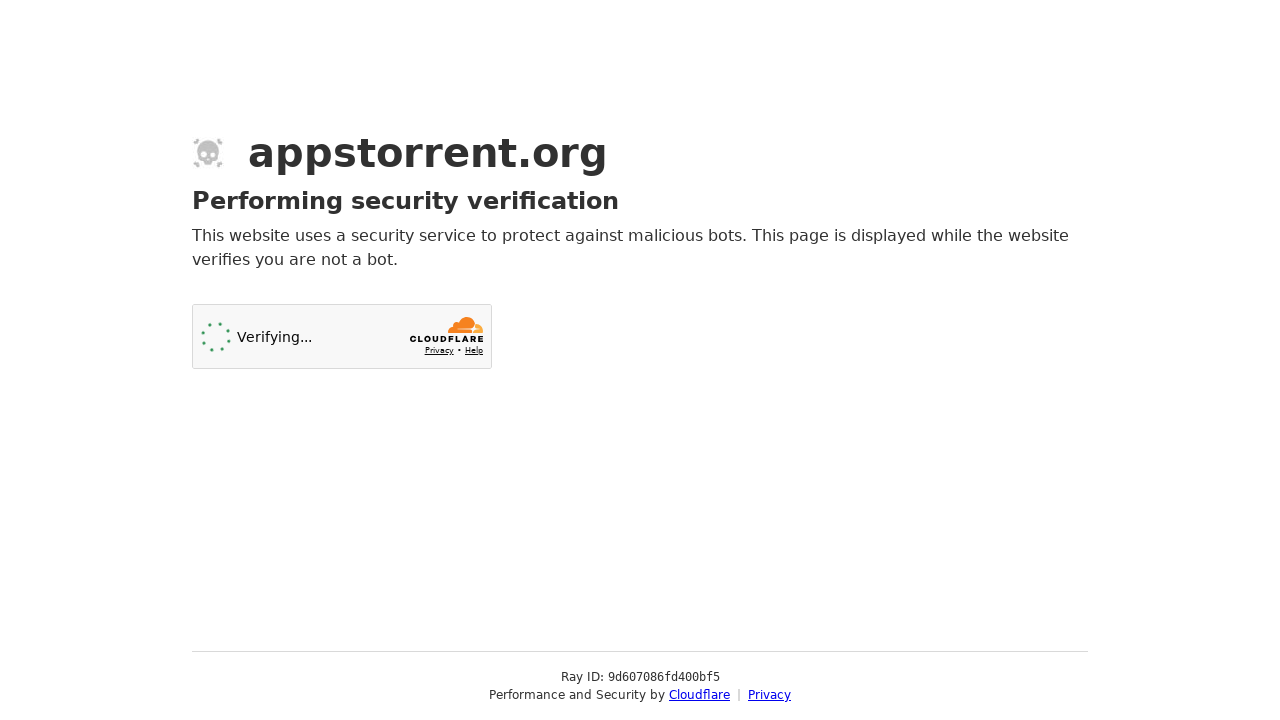

Page DOM content loaded
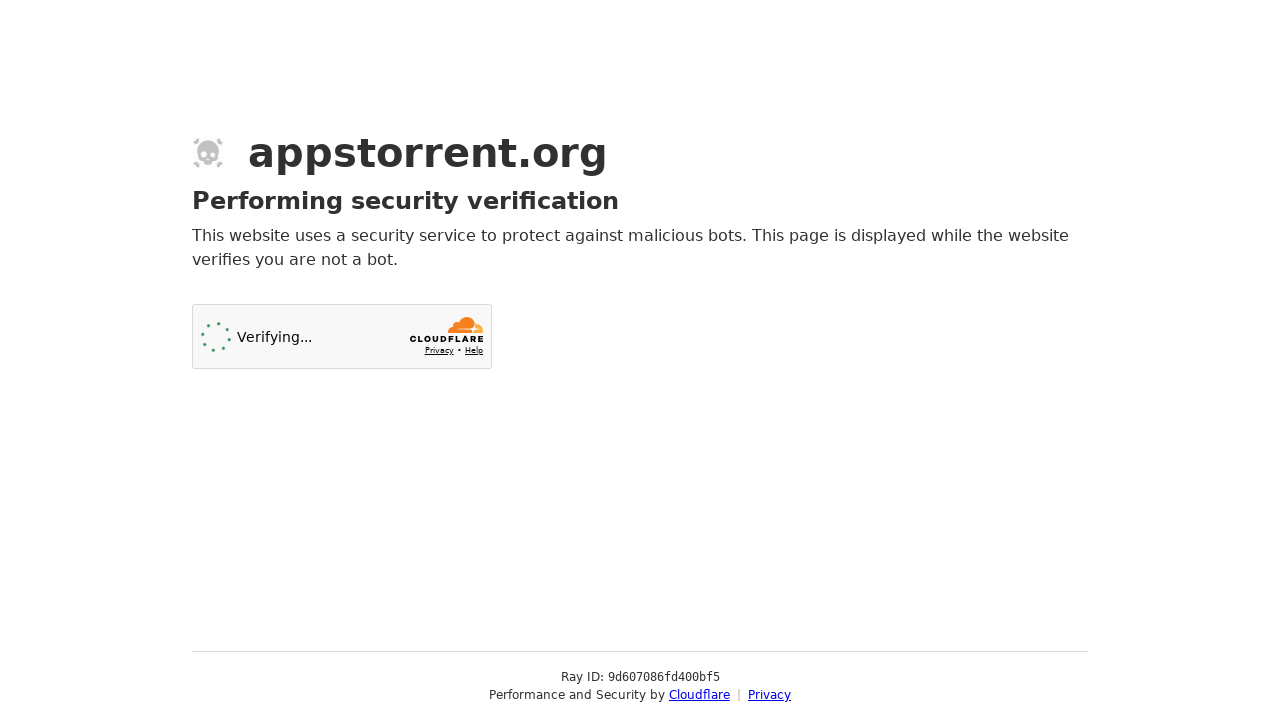

Retrieved page title
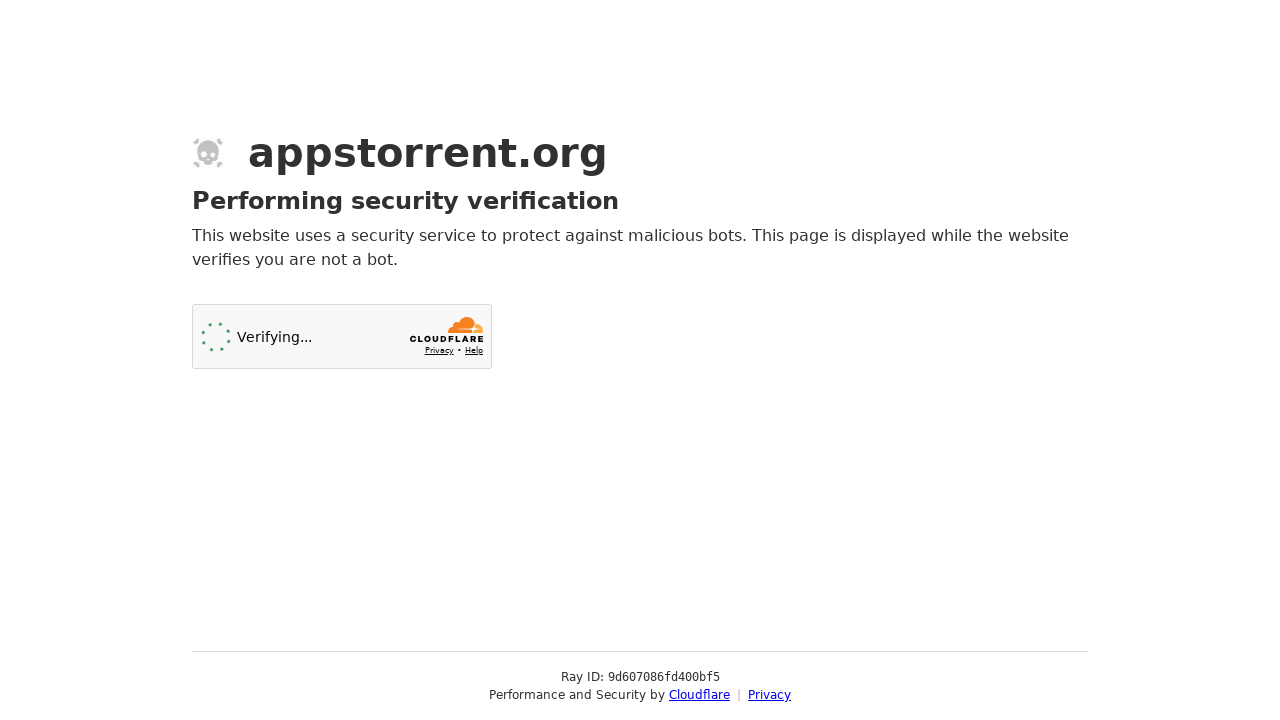

Verified page title exists and is not empty
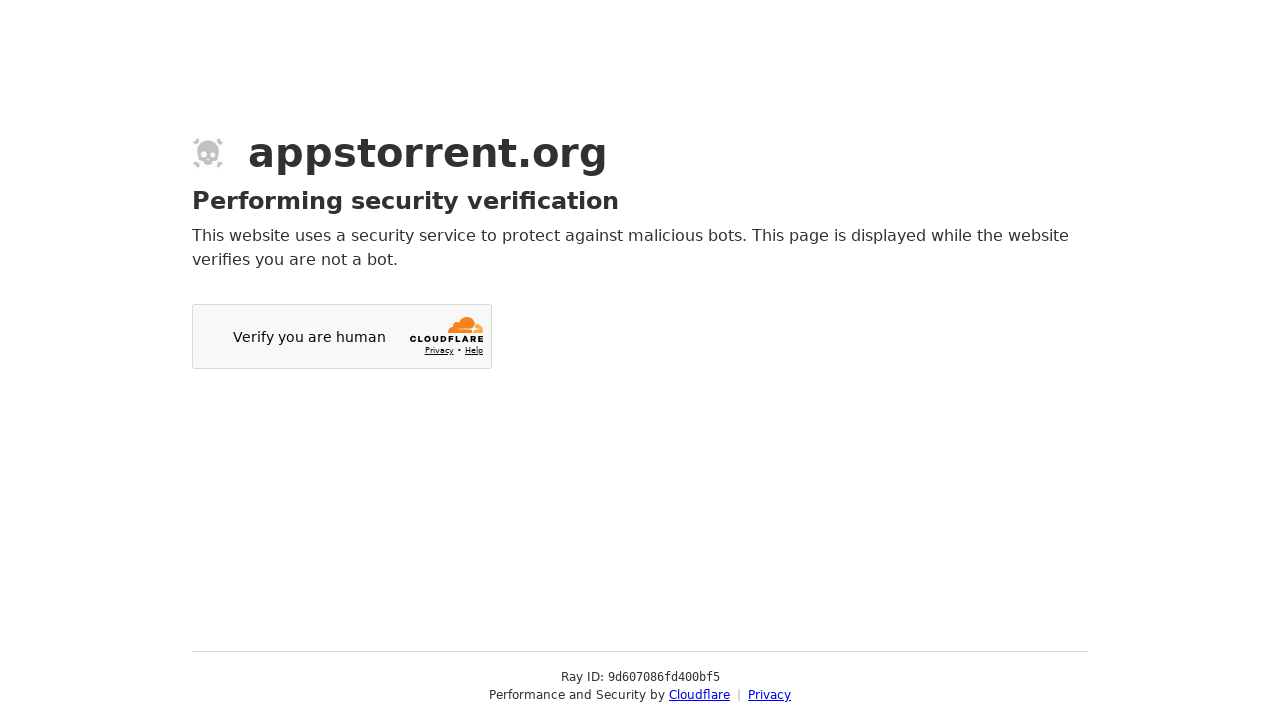

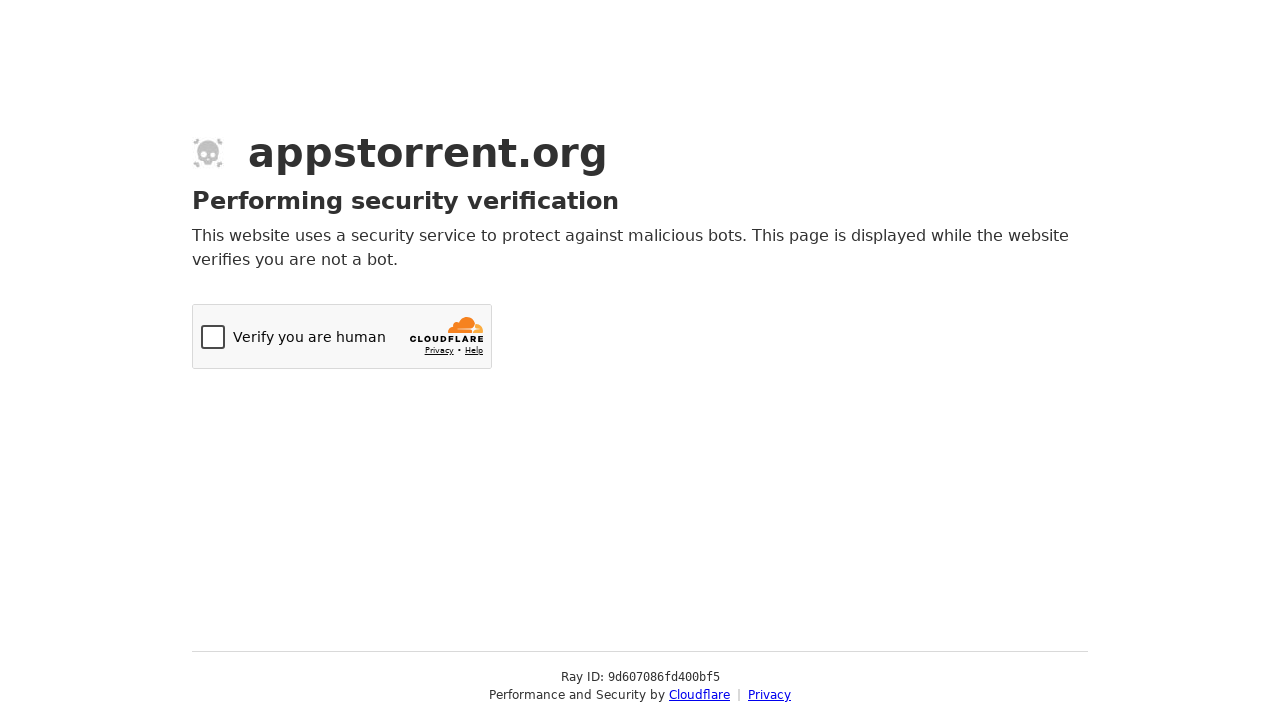